Tests scrolling to the bottom of a complicated page

Starting URL: https://ultimateqa.com/complicated-page/

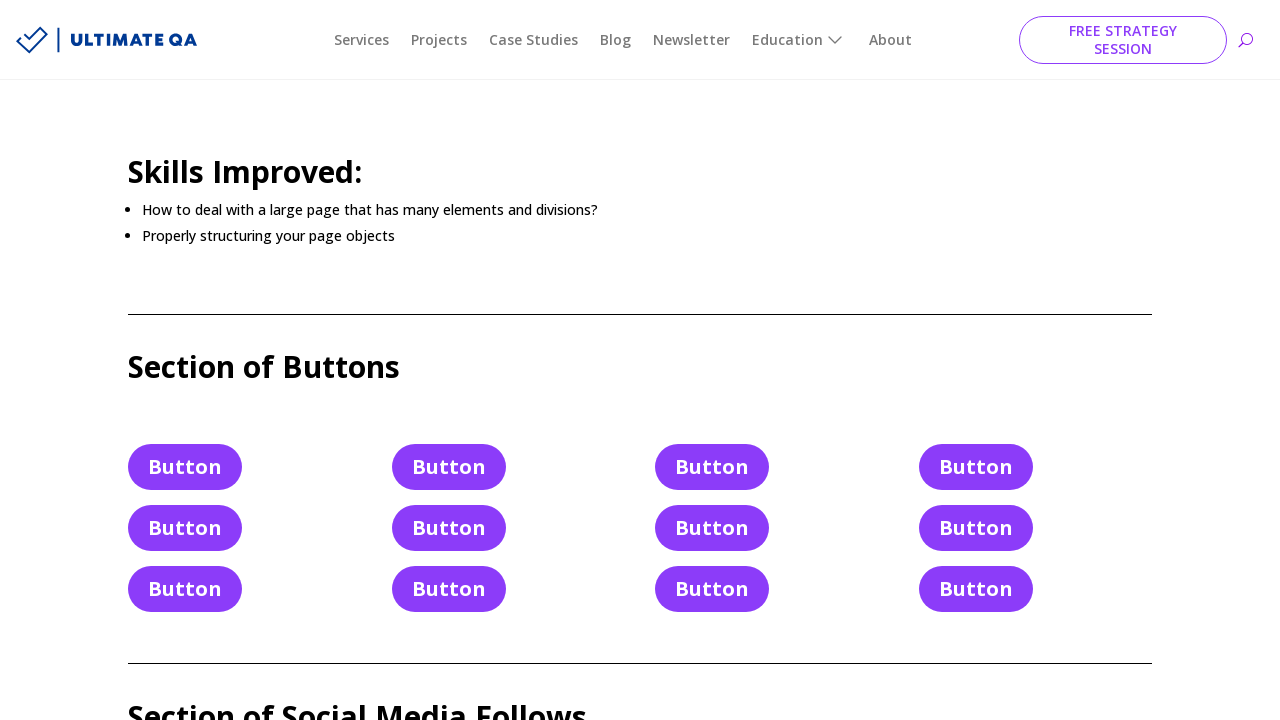

Navigated to the complicated page
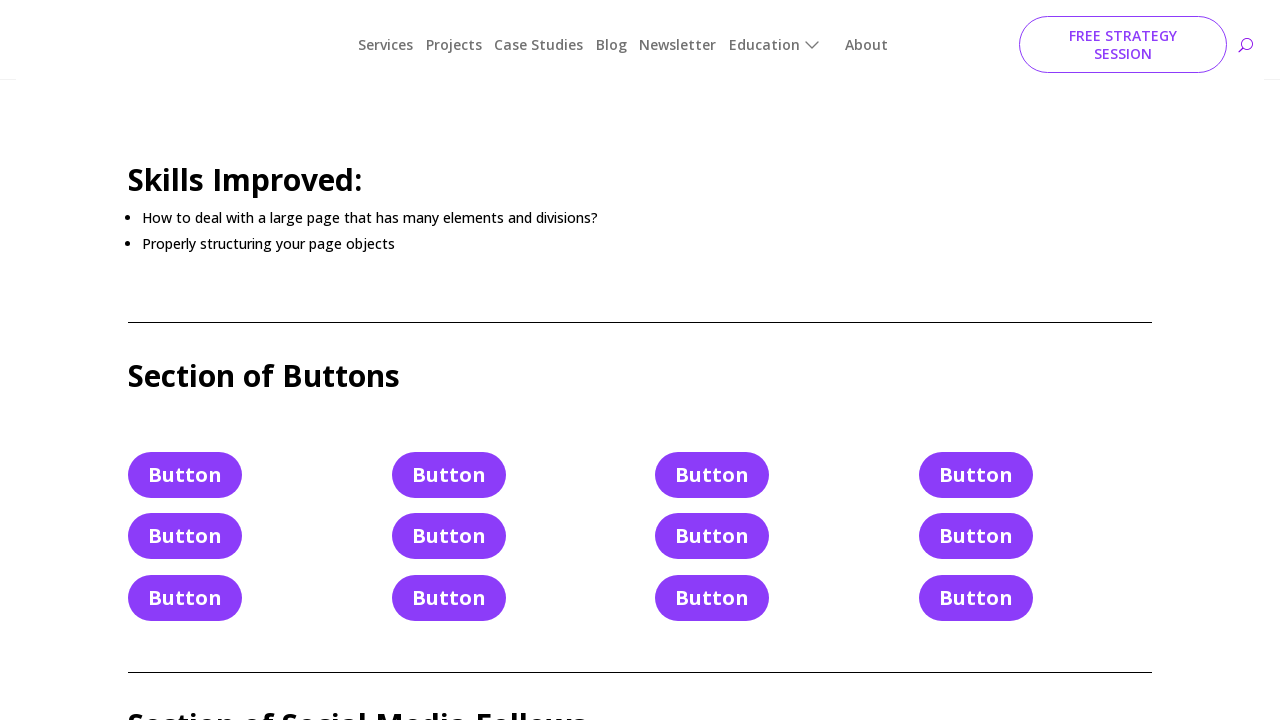

Scrolled to the bottom of the page
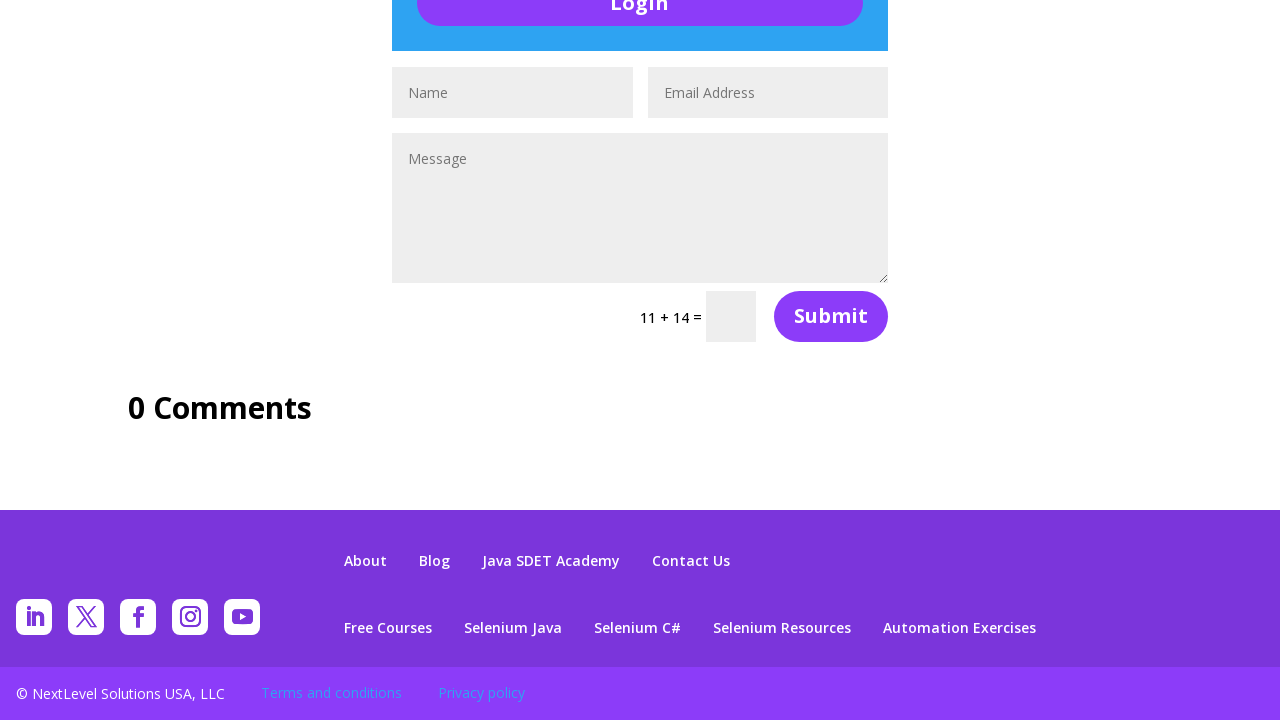

Waited 4 seconds for scroll effect to complete
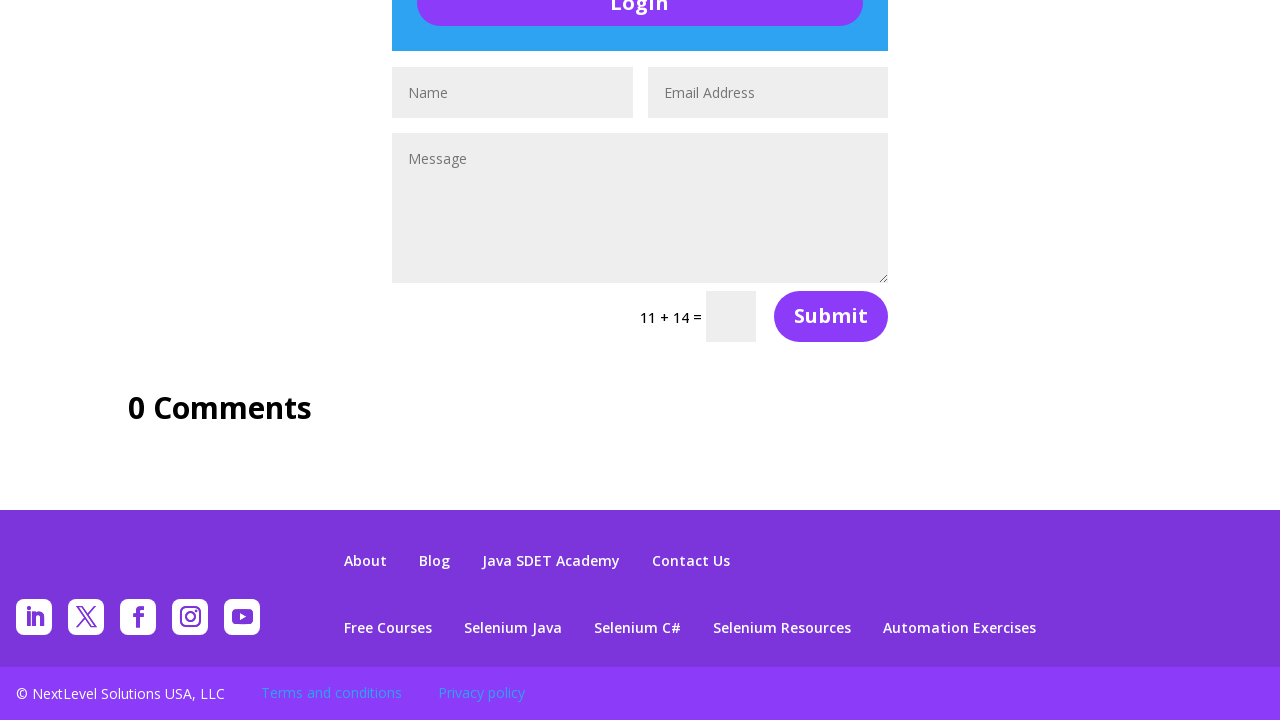

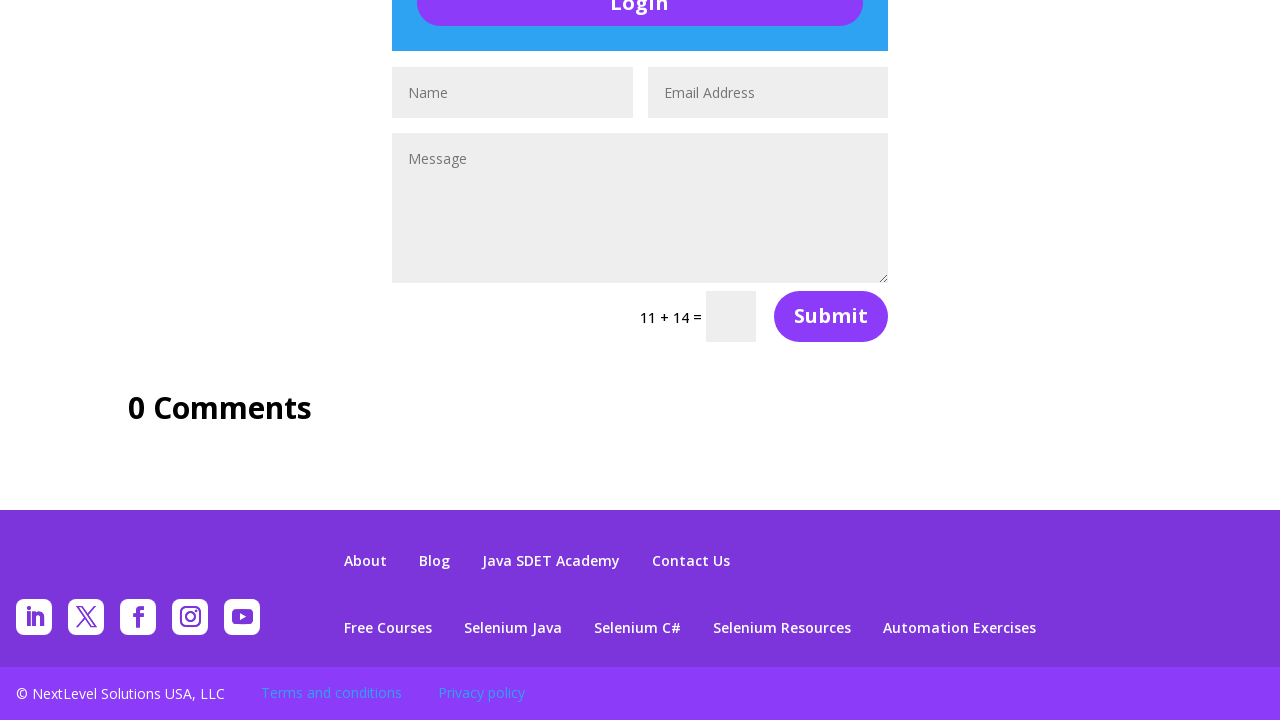